Tests window switching functionality by opening a new window, performing actions in it, closing it, and returning to the parent window

Starting URL: https://www.letskodeit.com/practice

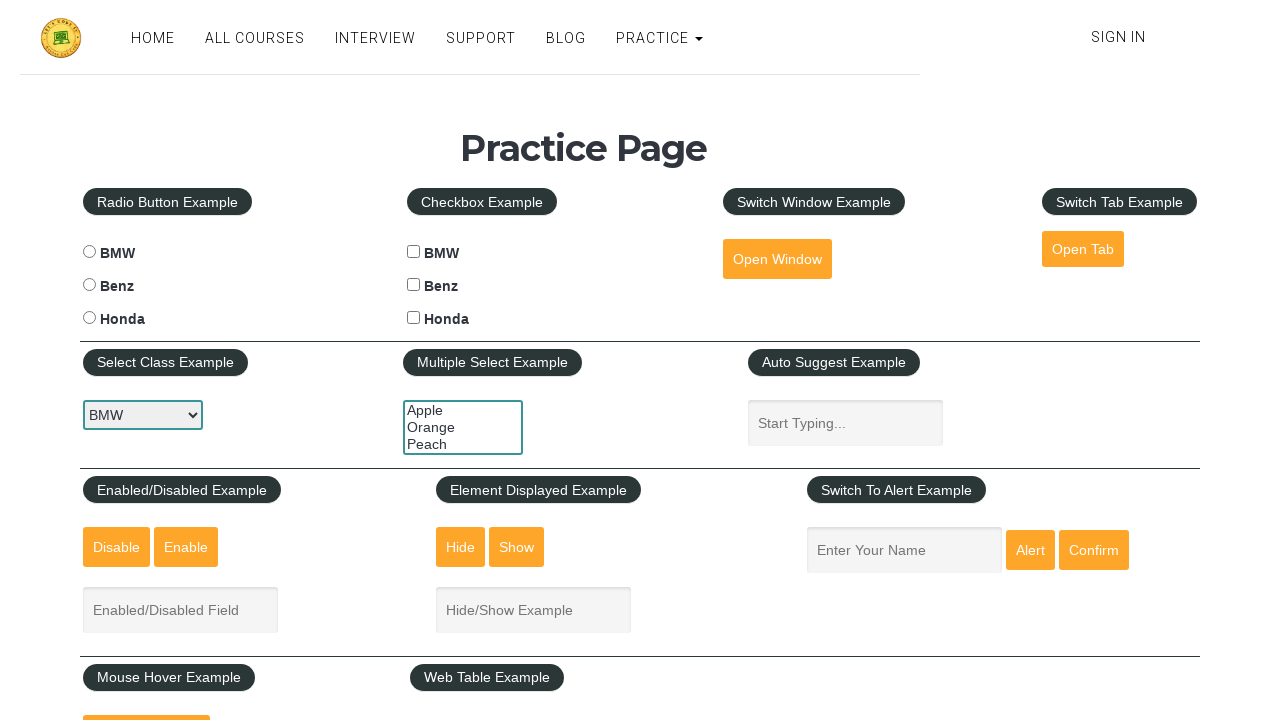

Clicked button to open new window at (777, 259) on #openwindow
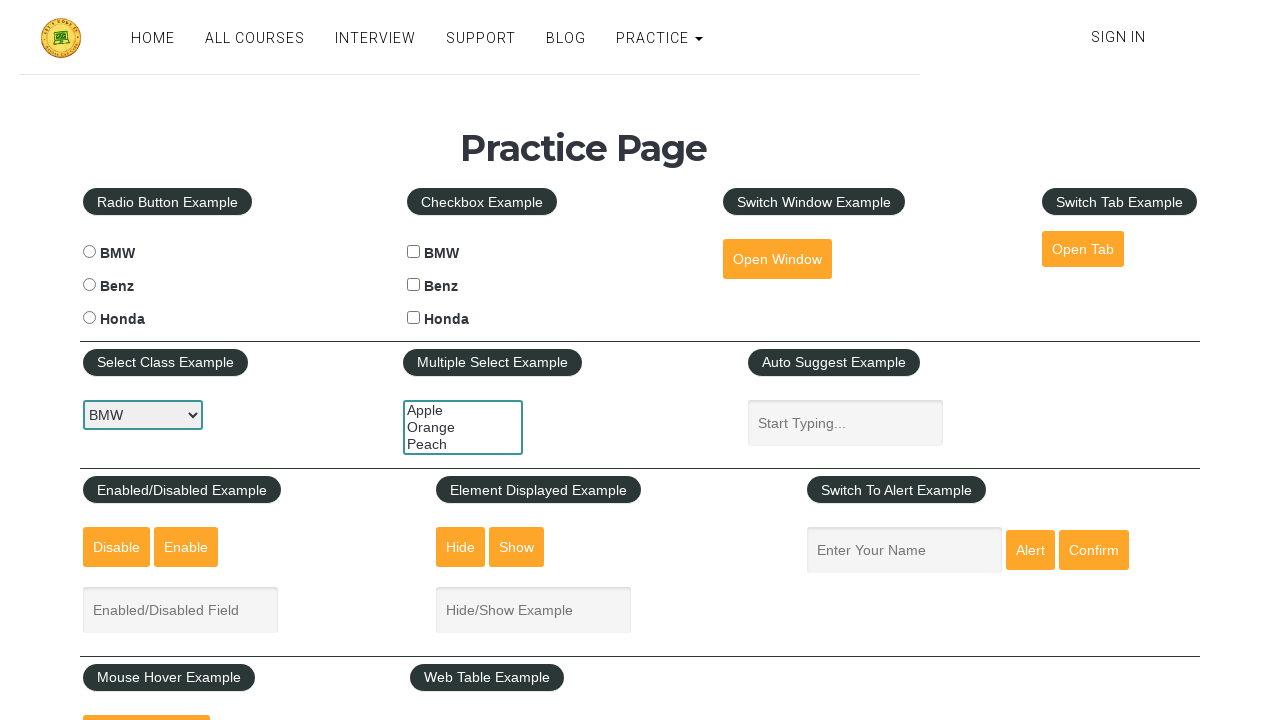

New window/tab opened and context obtained
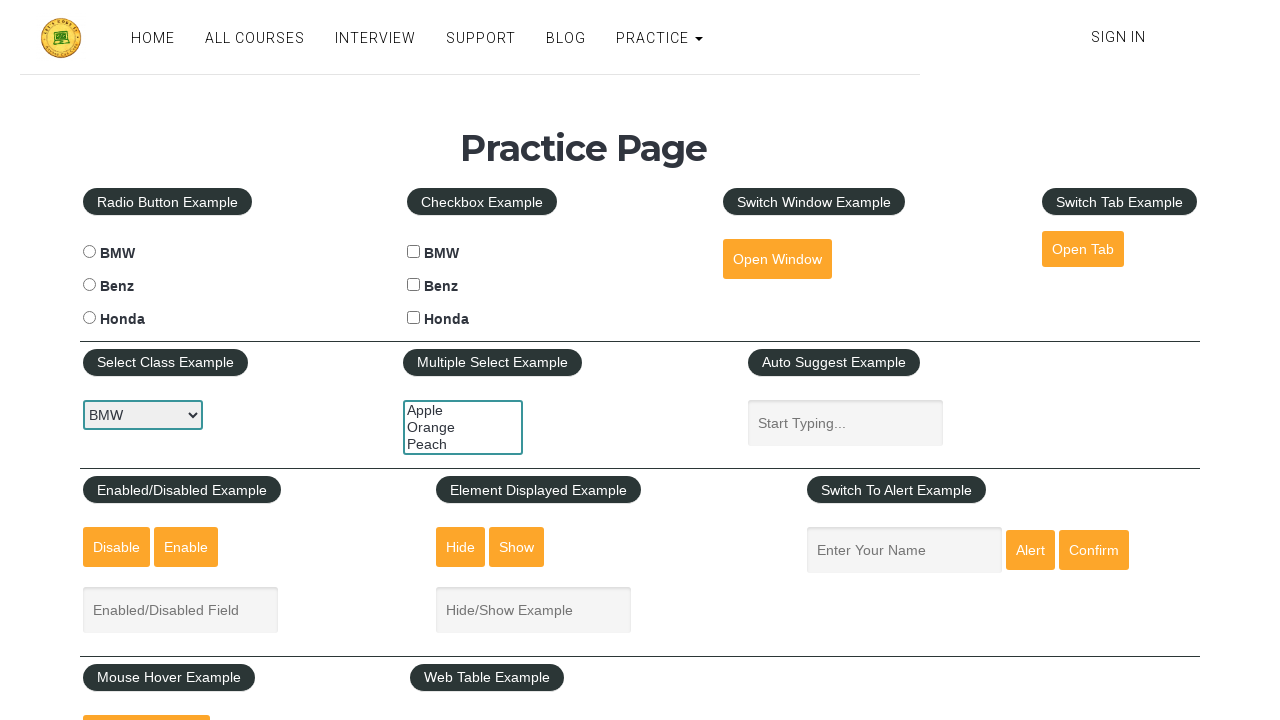

New window page loaded
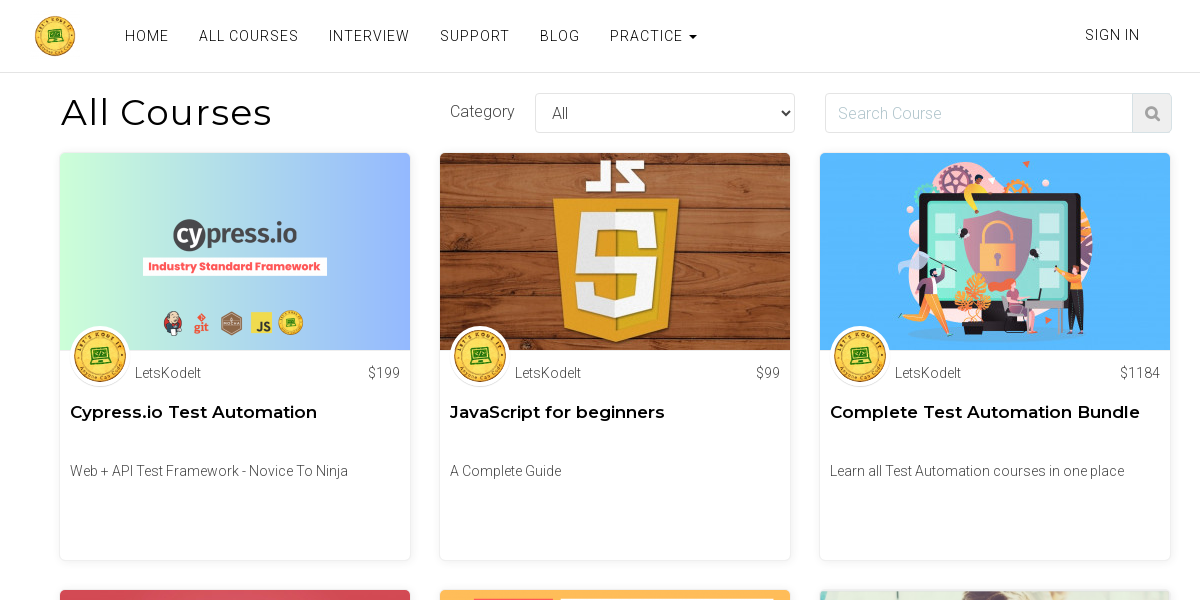

Filled search input with 'python' using input[placeholder*='Search'] on input[placeholder*='Search']
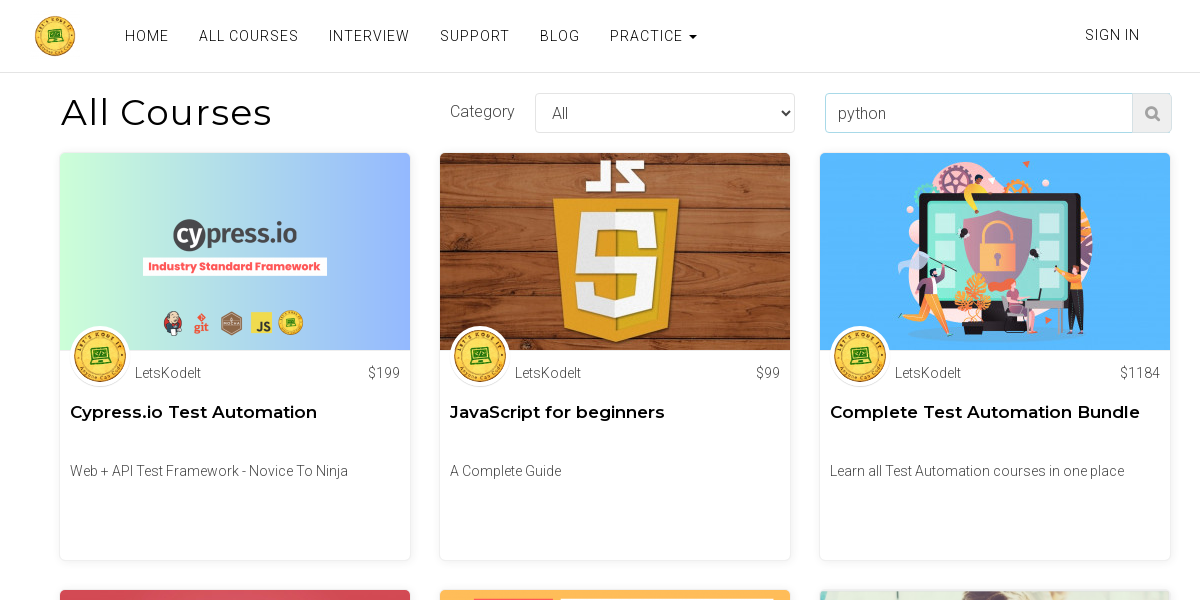

Closed new window
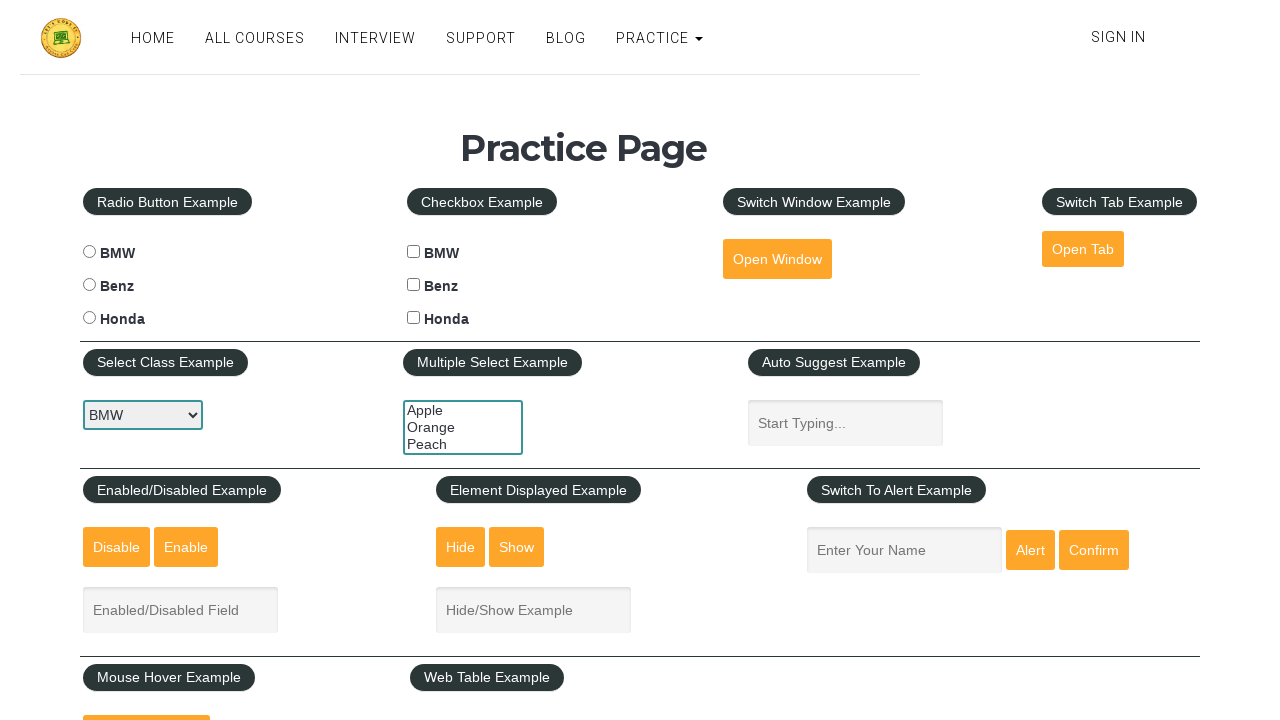

Filled alert example input field with 'Test Successful' in parent window on #alert-example-div input
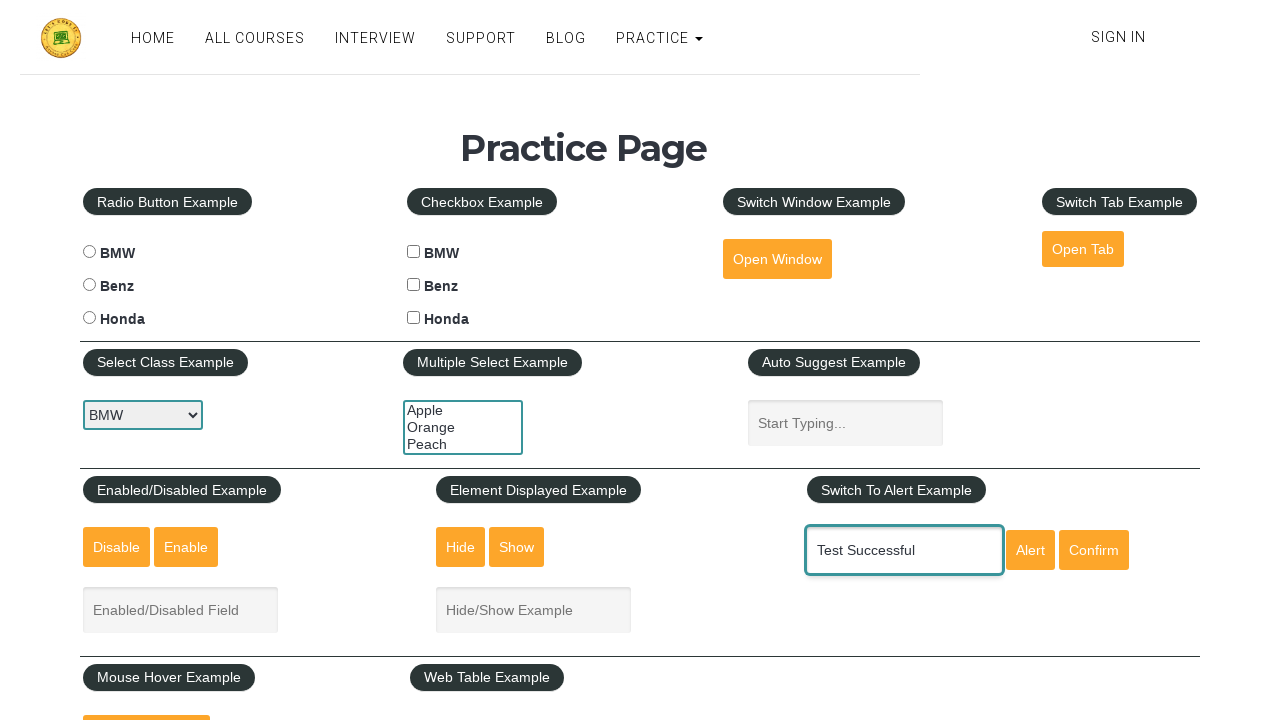

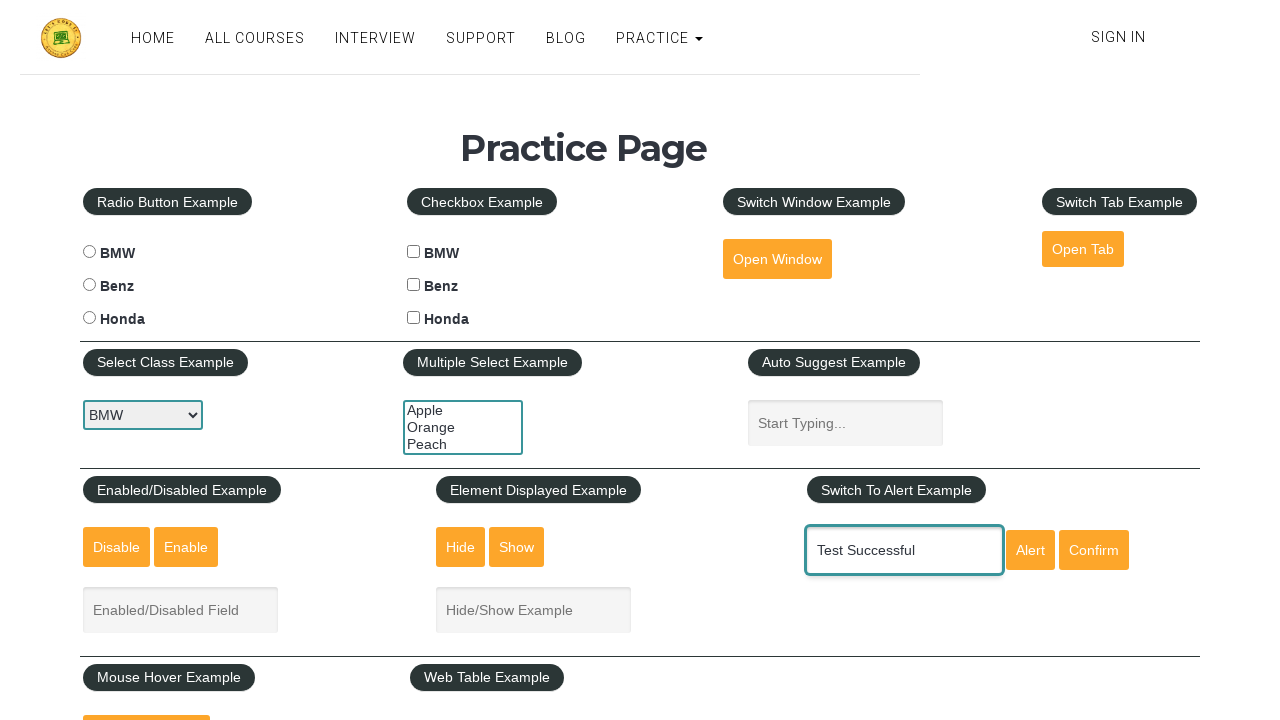